Tests dropdown menu by clicking the dropdown button and selecting an option from the menu

Starting URL: https://formy-project.herokuapp.com/dropdown

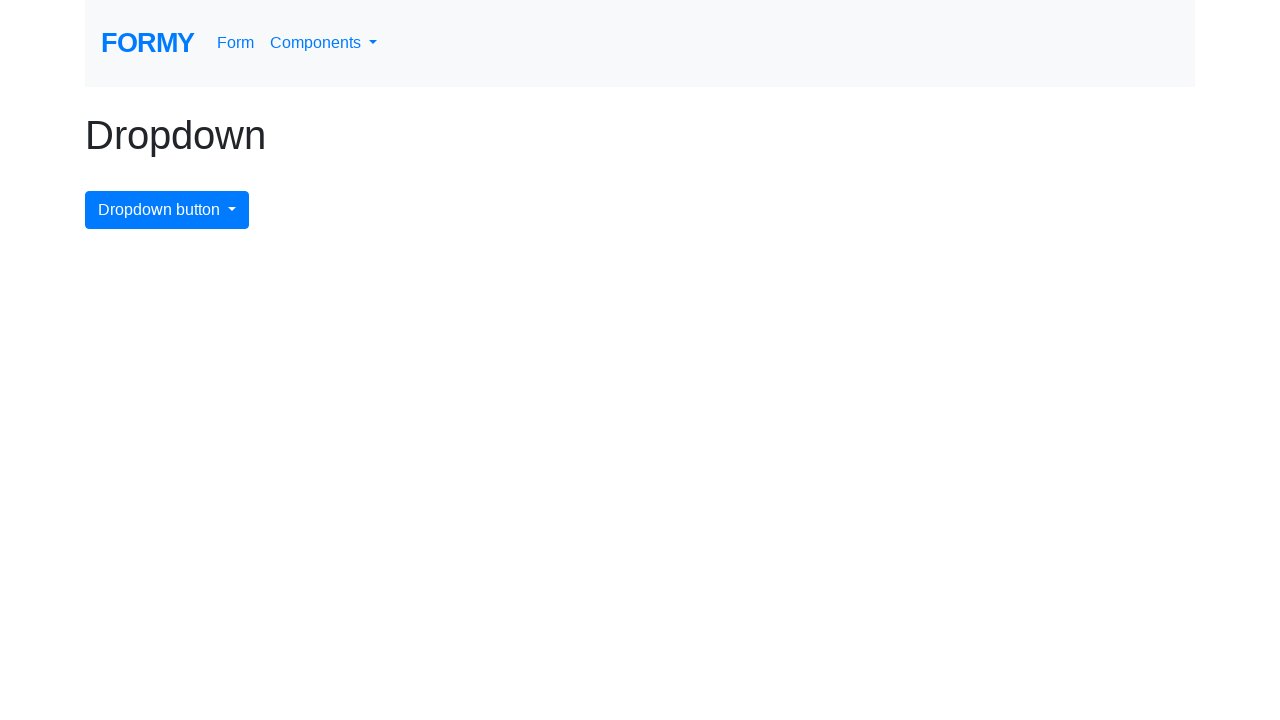

Clicked dropdown button to open menu at (167, 210) on #dropdownMenuButton
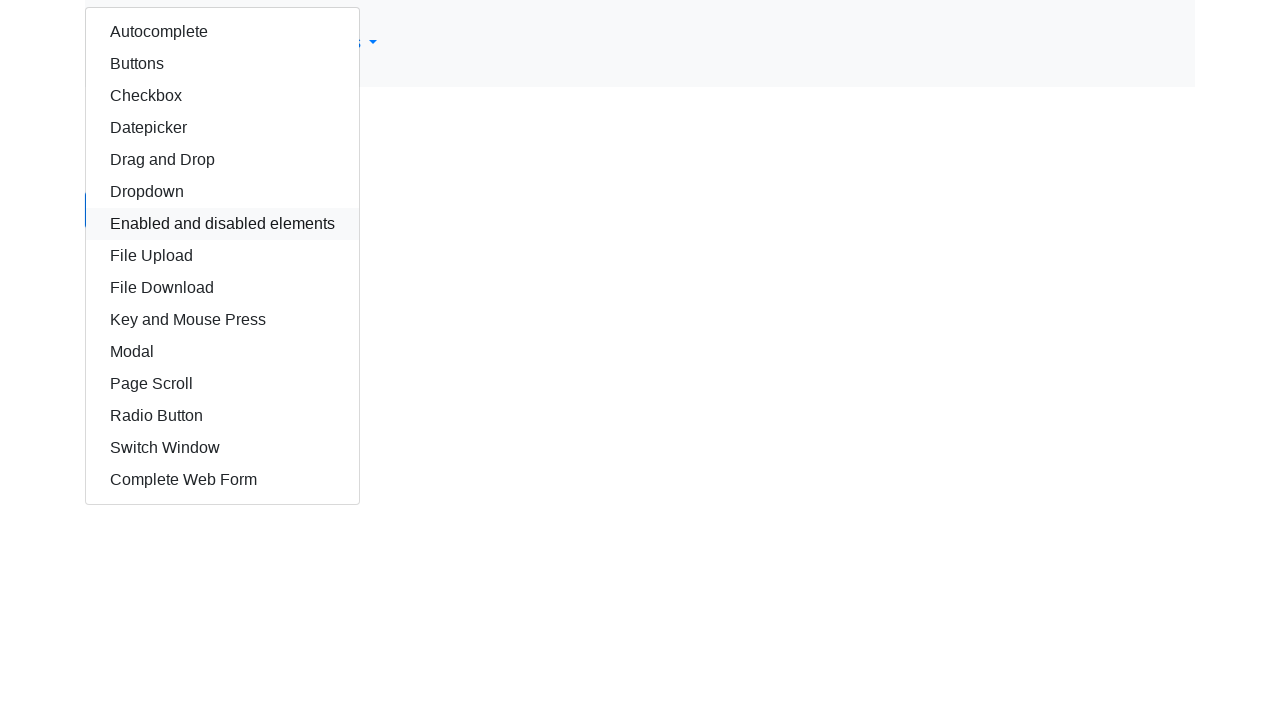

Selected autocomplete option from dropdown menu at (222, 32) on #autocomplete
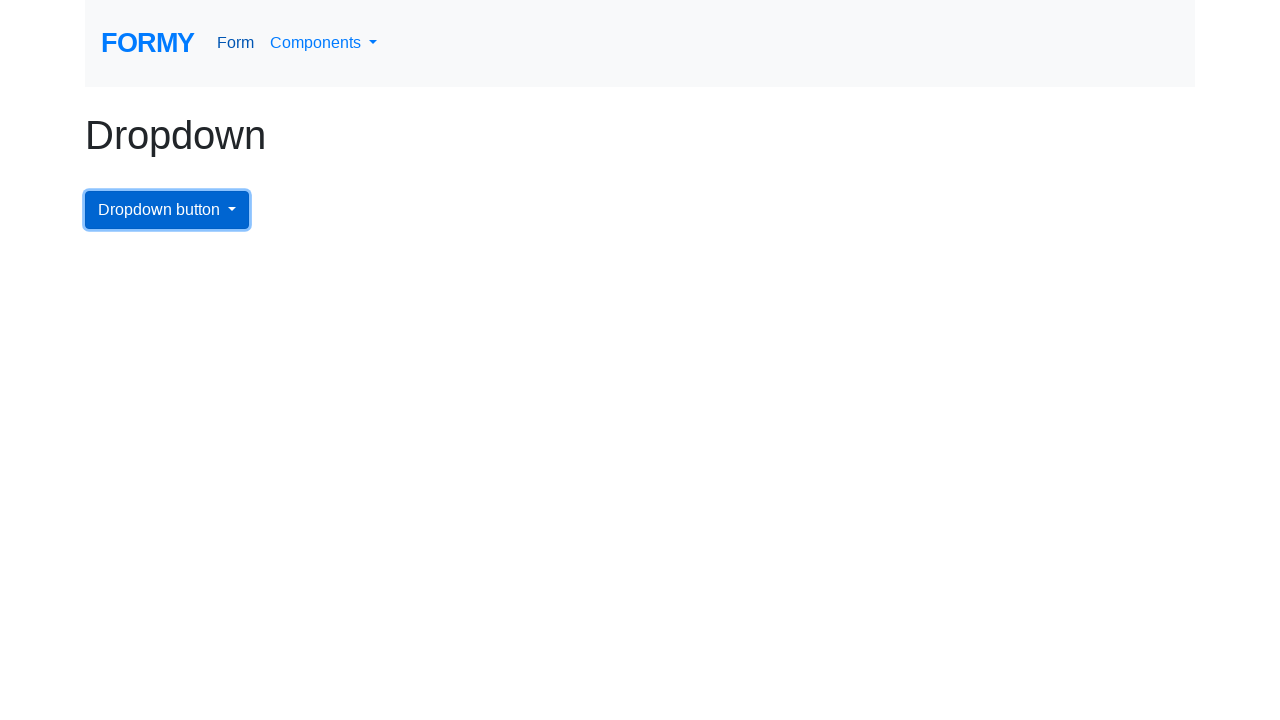

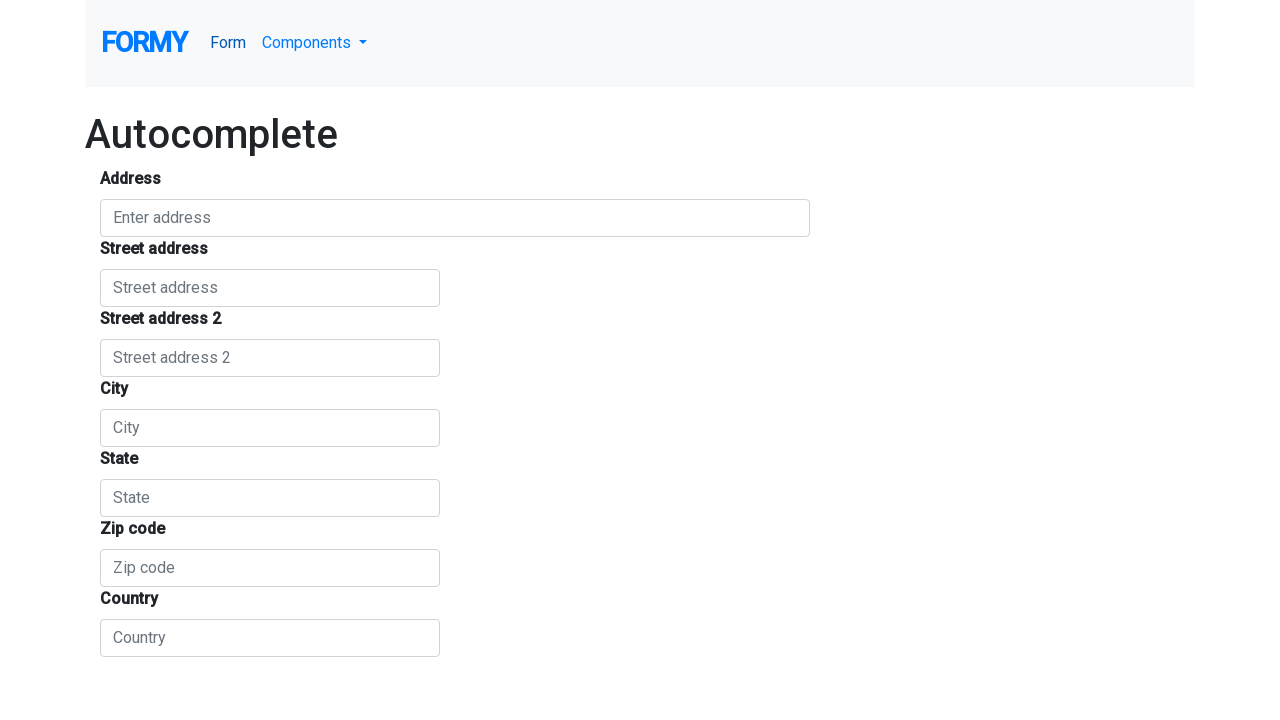